Tests clicking through all links in a specific section of a blog page, navigating back to the main page after each click to handle stale element references.

Starting URL: http://omayo.blogspot.com/

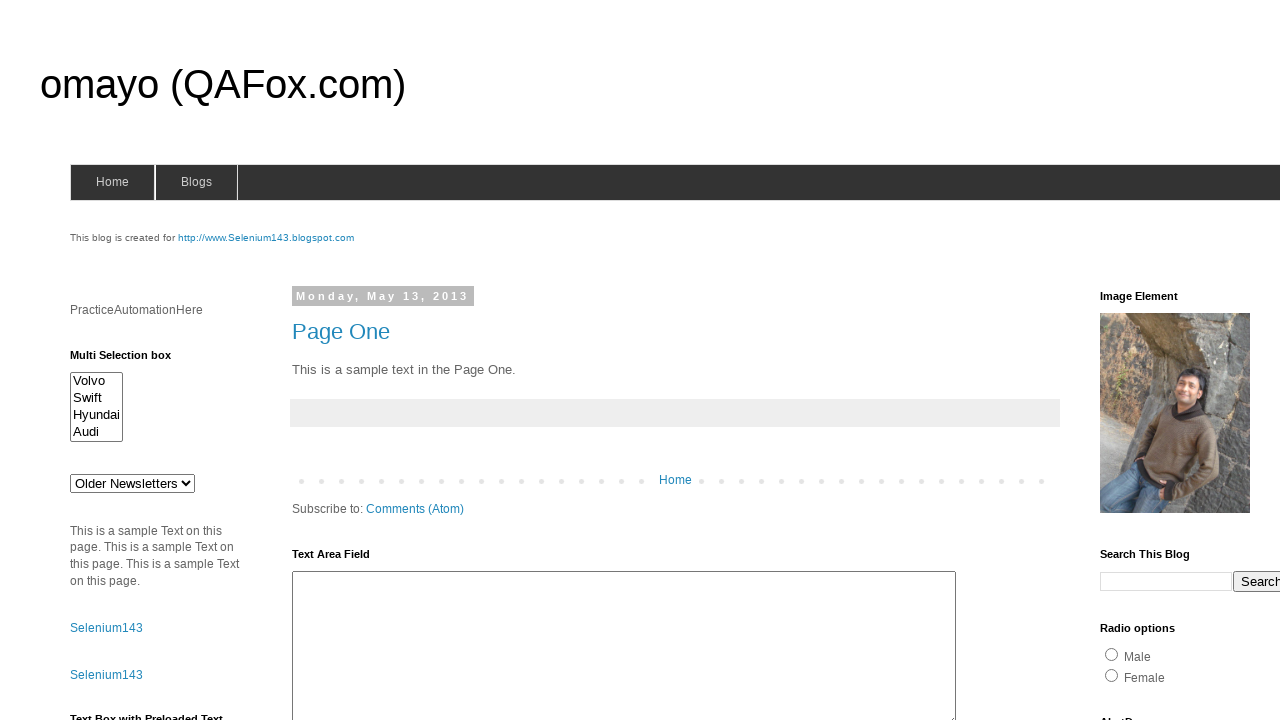

Located the LinkList1 section
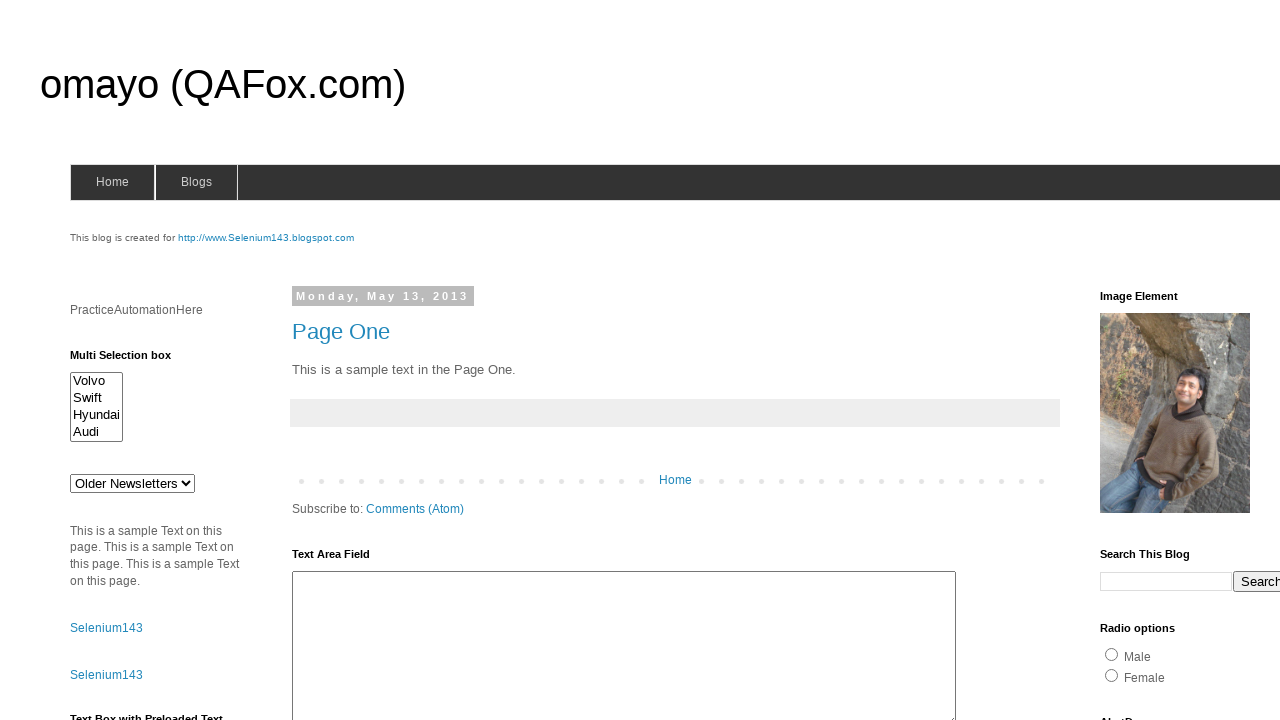

Located all links in LinkList1 section
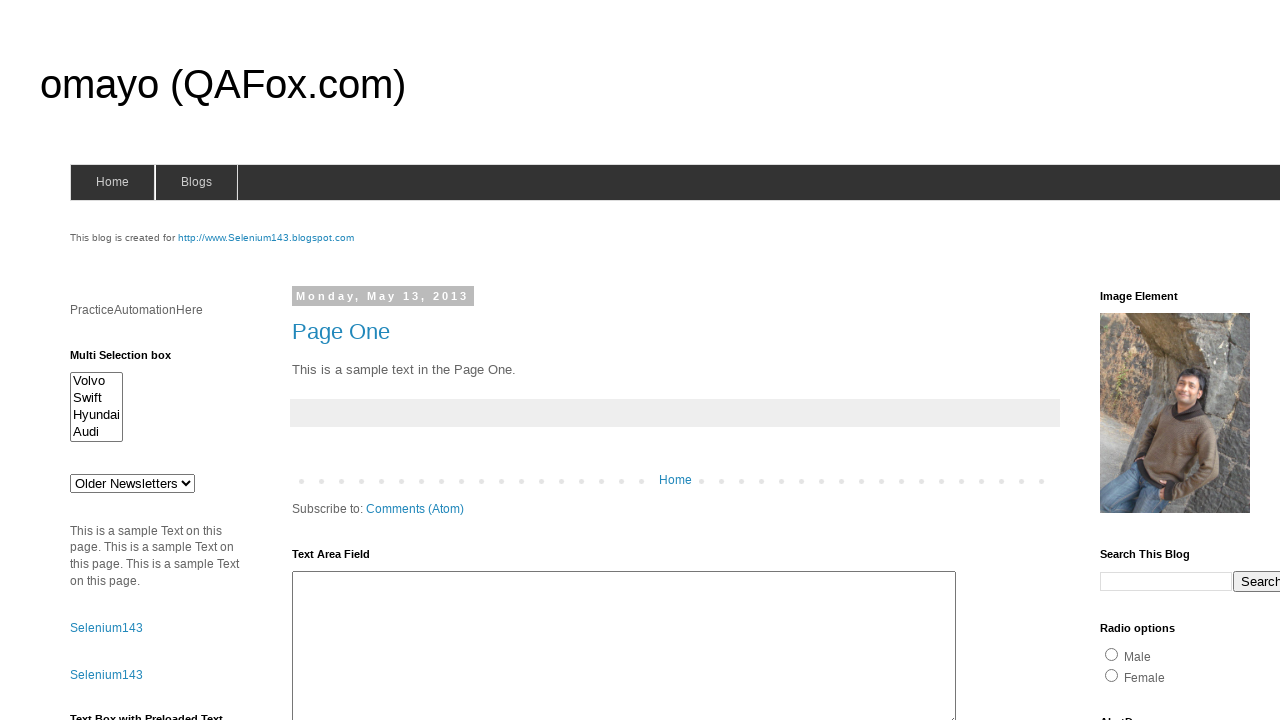

Found 5 links in LinkList1 section
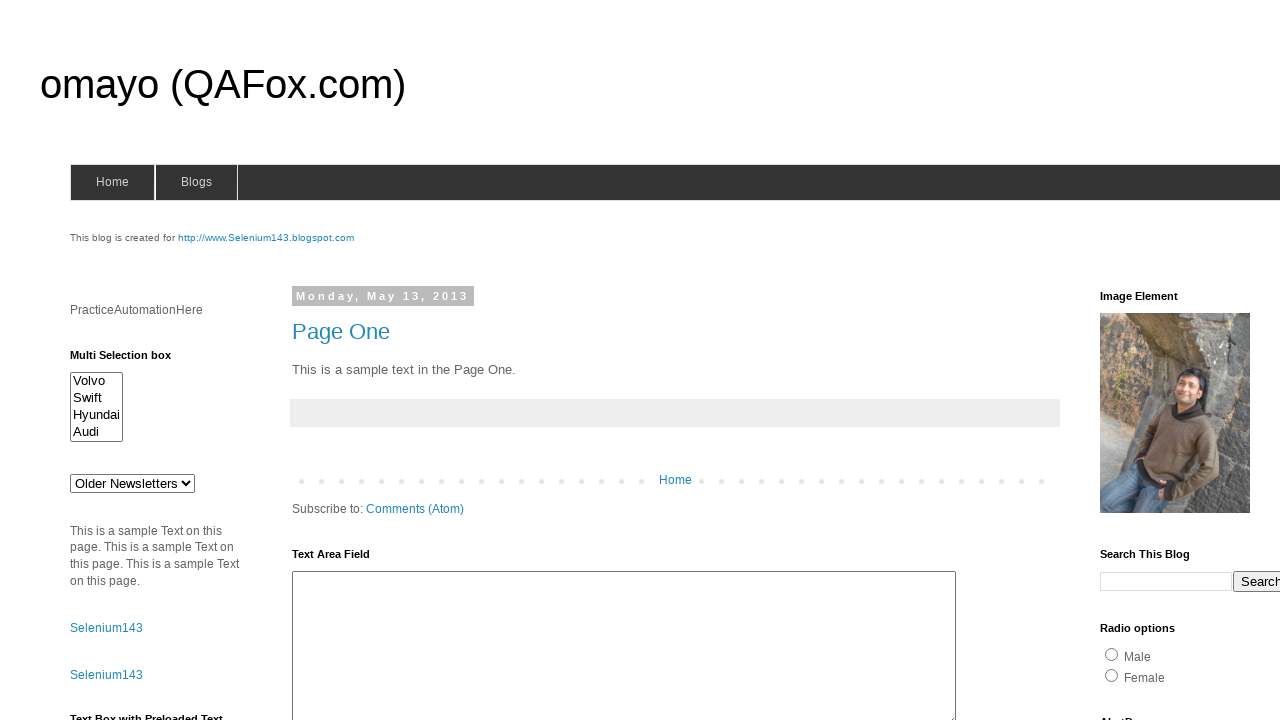

Re-located LinkList1 section to avoid stale references
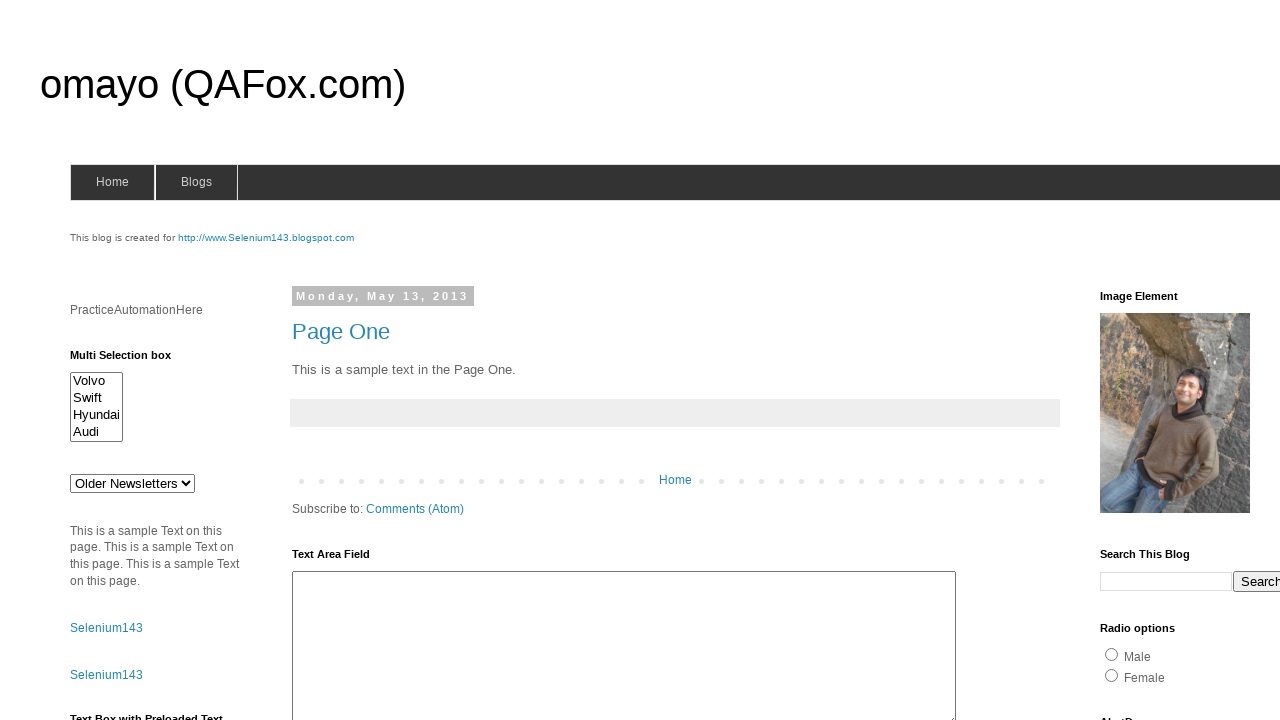

Re-located all links in LinkList1 section
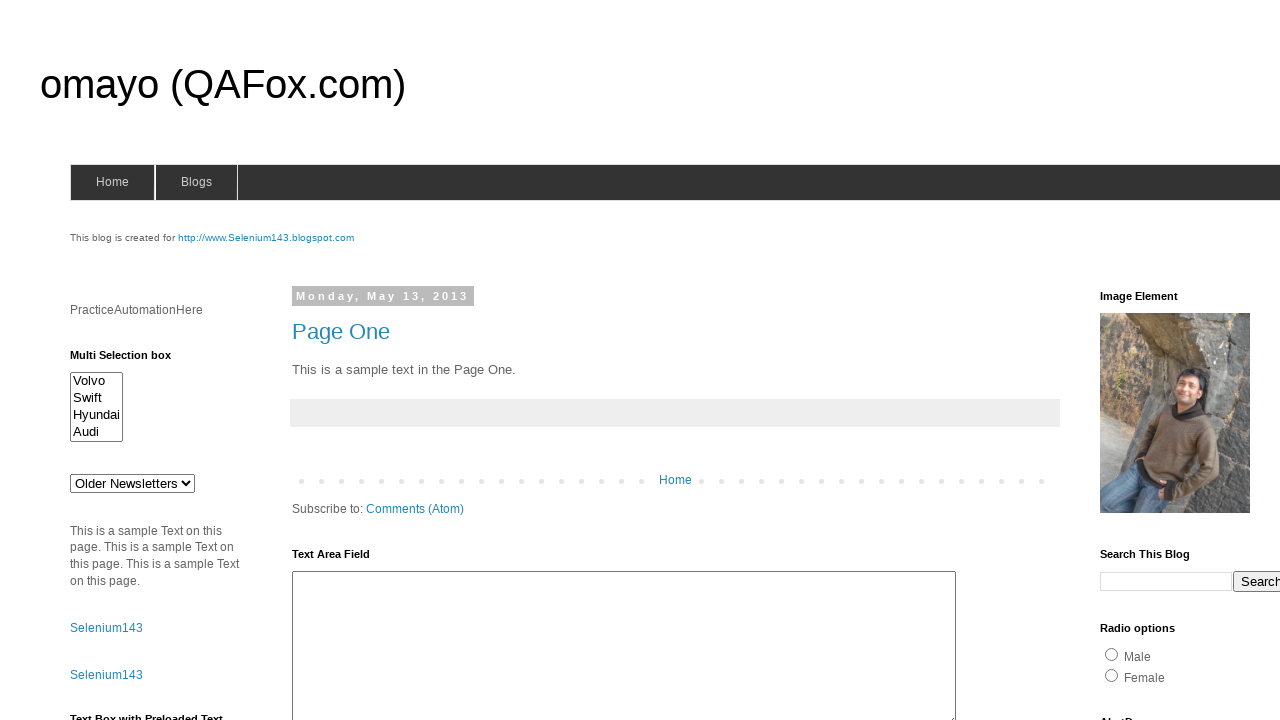

Clicked link 1 of 5 at (1160, 360) on xpath=//div[@id='LinkList1']/div/ul >> a >> nth=0
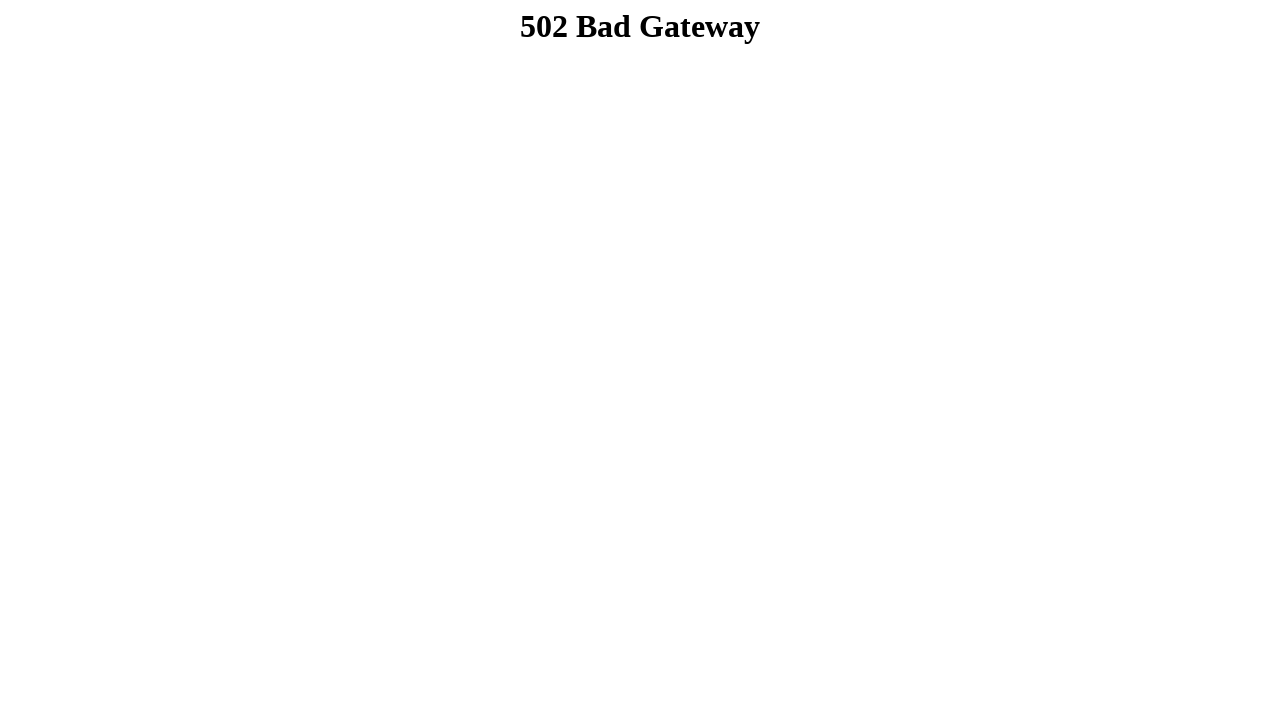

Navigated back to main page to handle stale element references
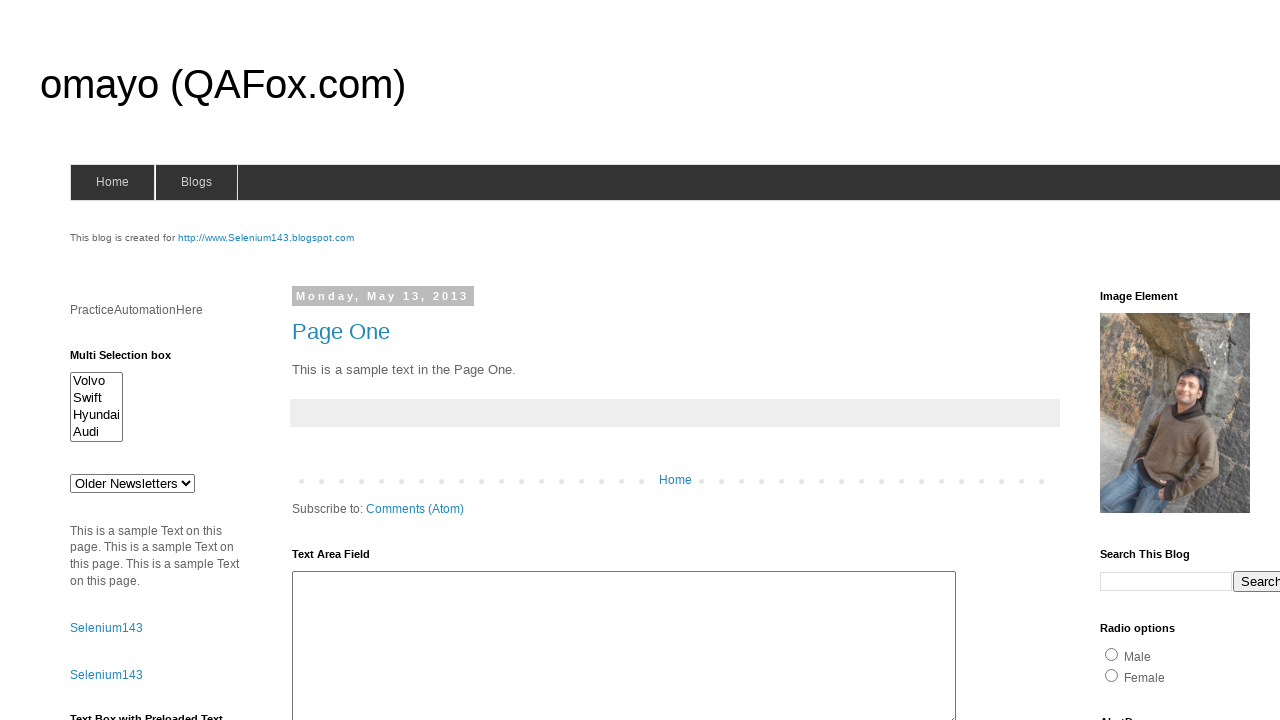

Re-located LinkList1 section to avoid stale references
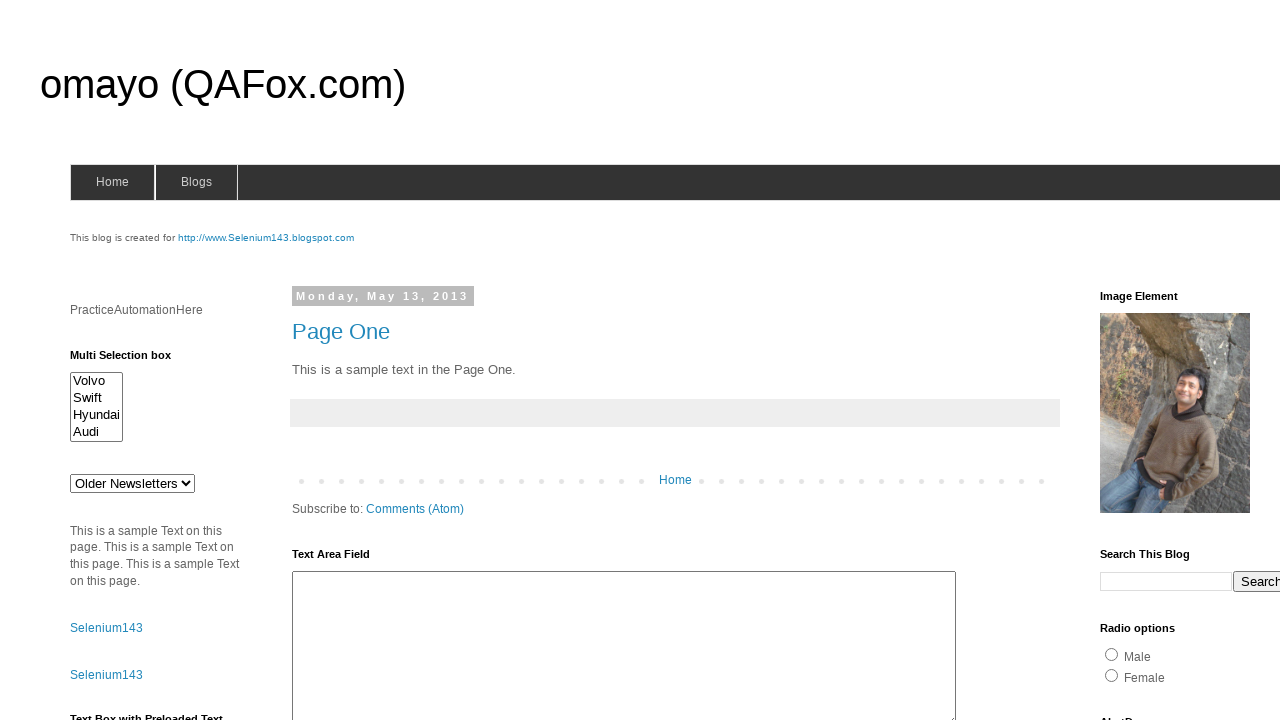

Re-located all links in LinkList1 section
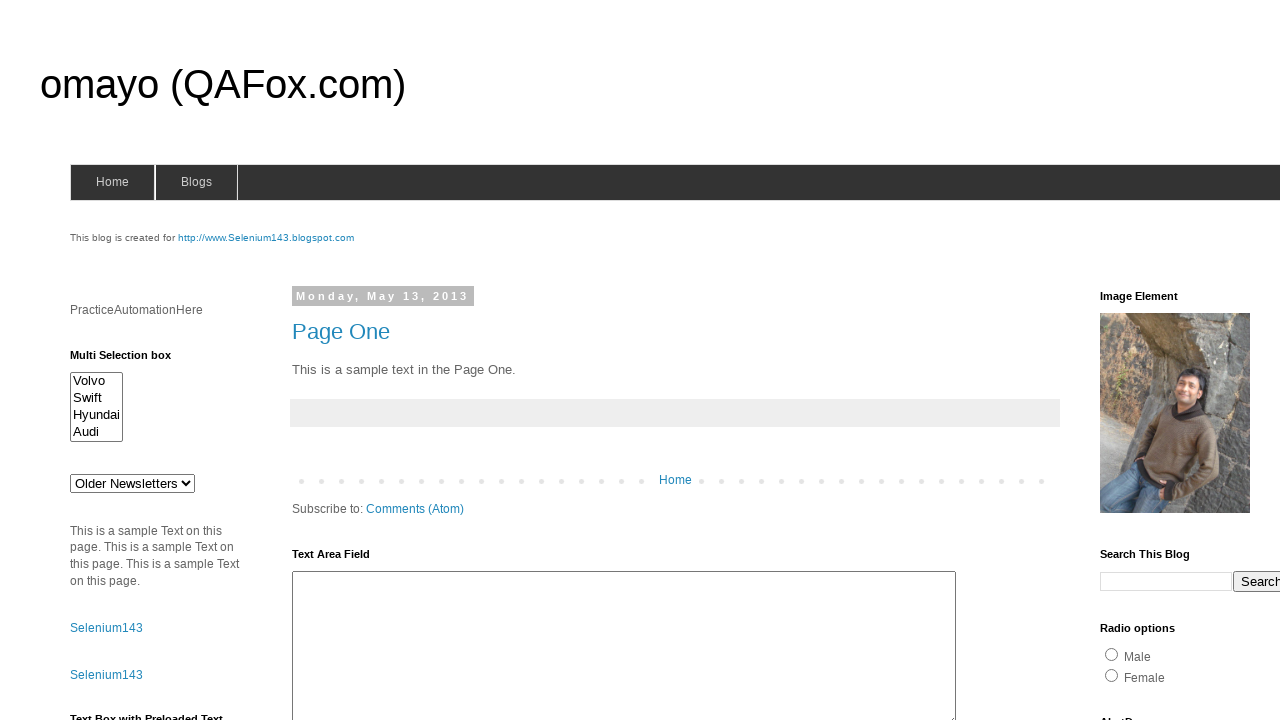

Clicked link 2 of 5 at (1156, 361) on xpath=//div[@id='LinkList1']/div/ul >> a >> nth=1
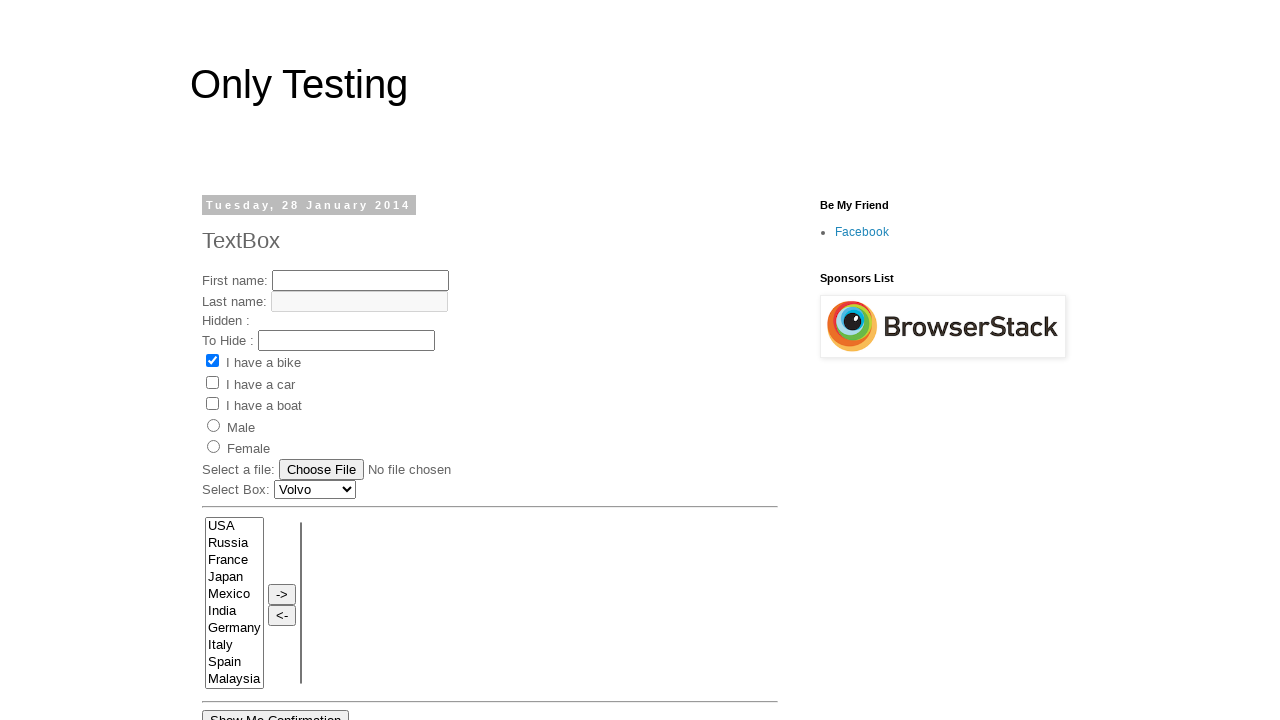

Navigated back to main page to handle stale element references
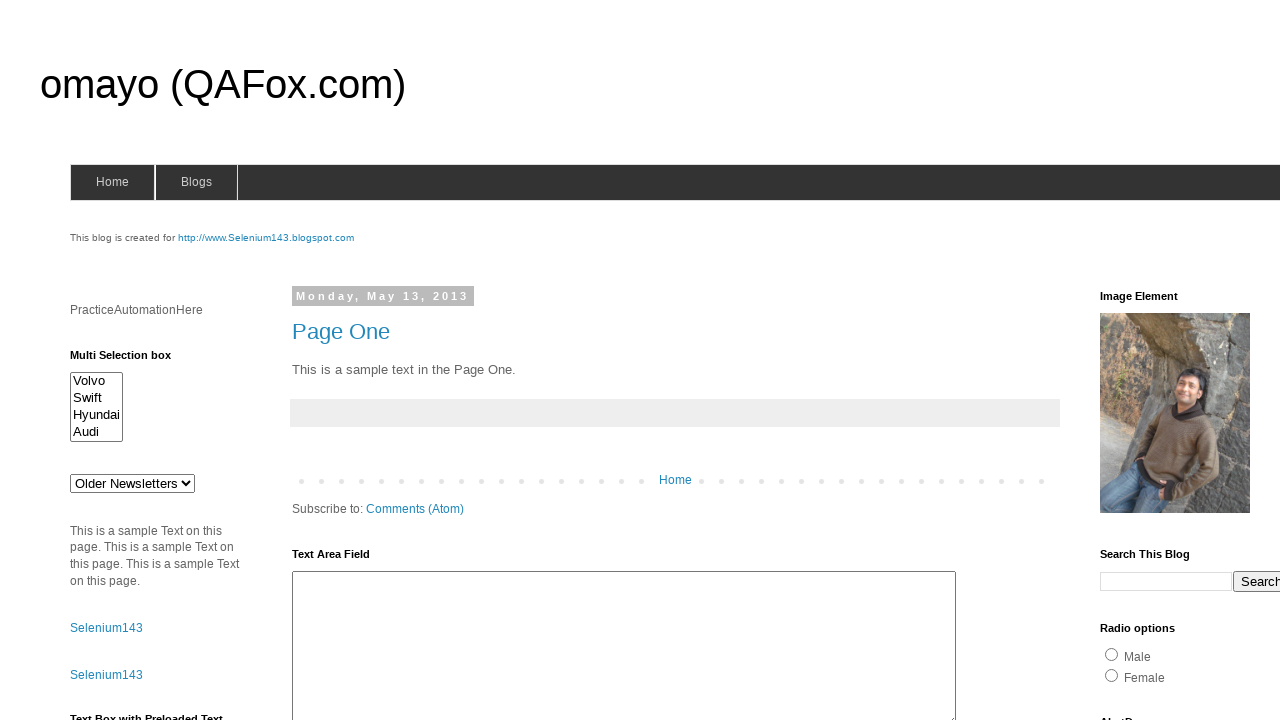

Re-located LinkList1 section to avoid stale references
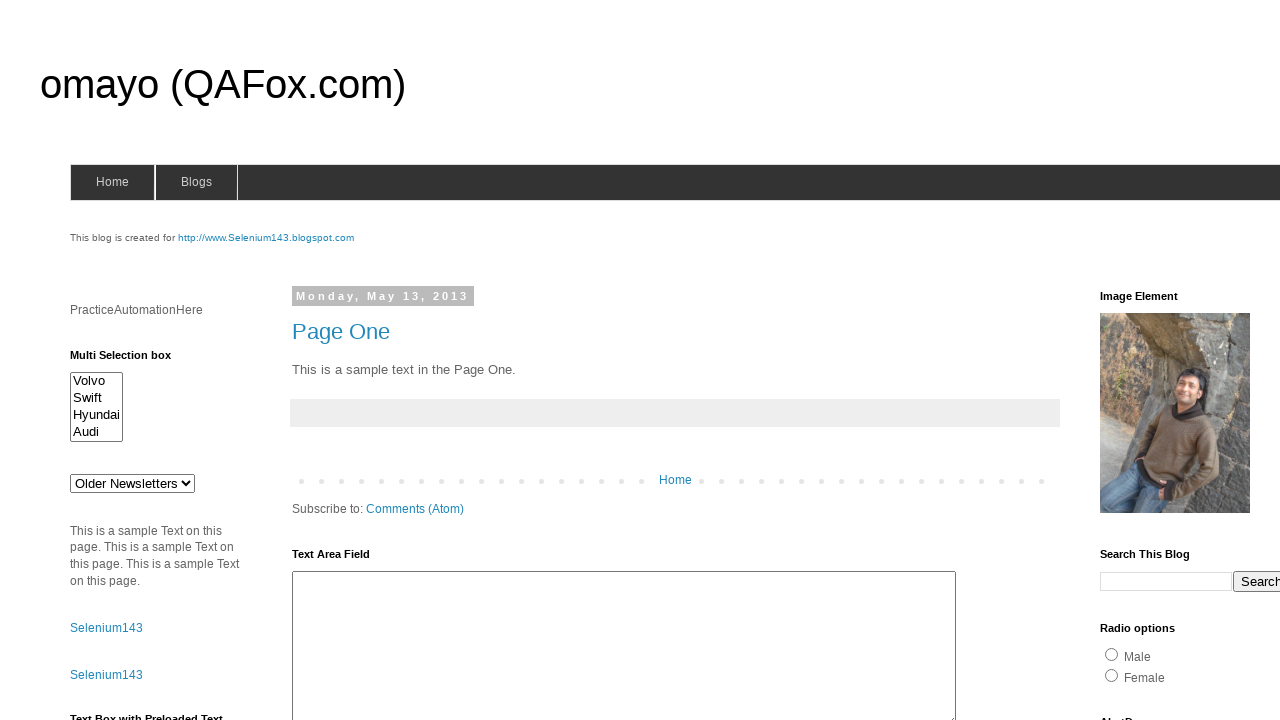

Re-located all links in LinkList1 section
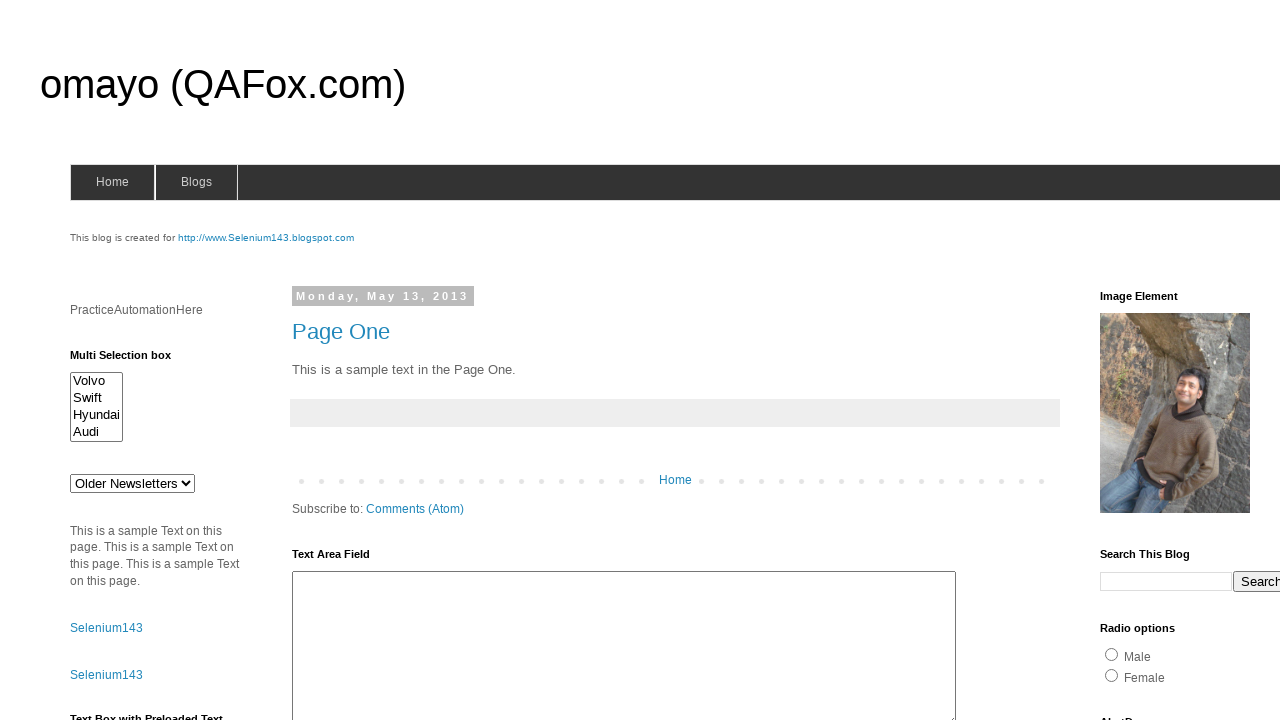

Clicked link 3 of 5 at (1142, 361) on xpath=//div[@id='LinkList1']/div/ul >> a >> nth=2
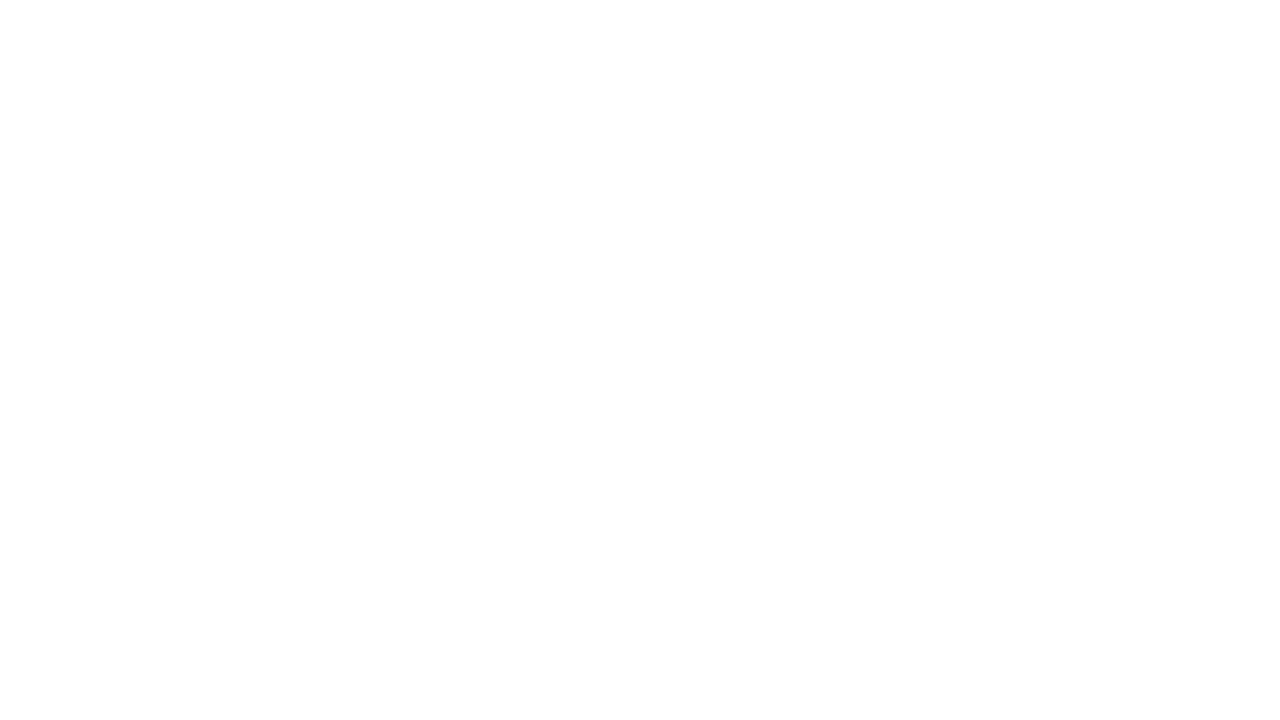

Navigated back to main page to handle stale element references
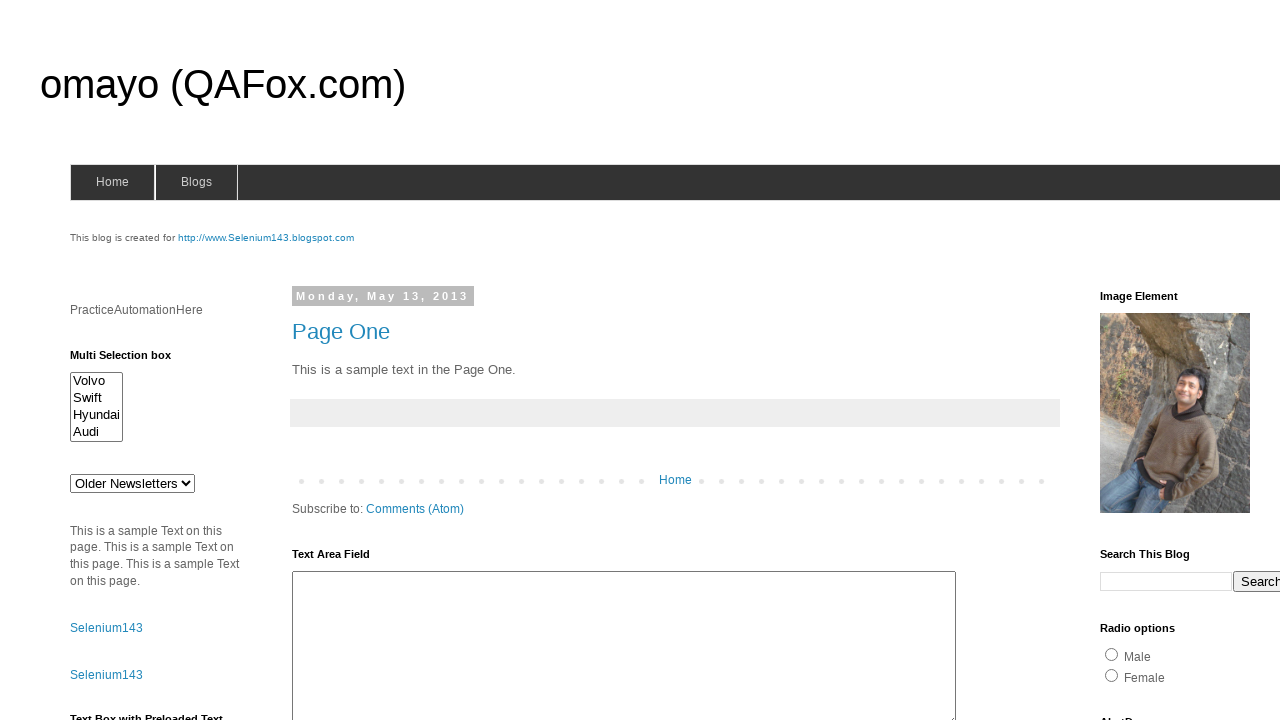

Re-located LinkList1 section to avoid stale references
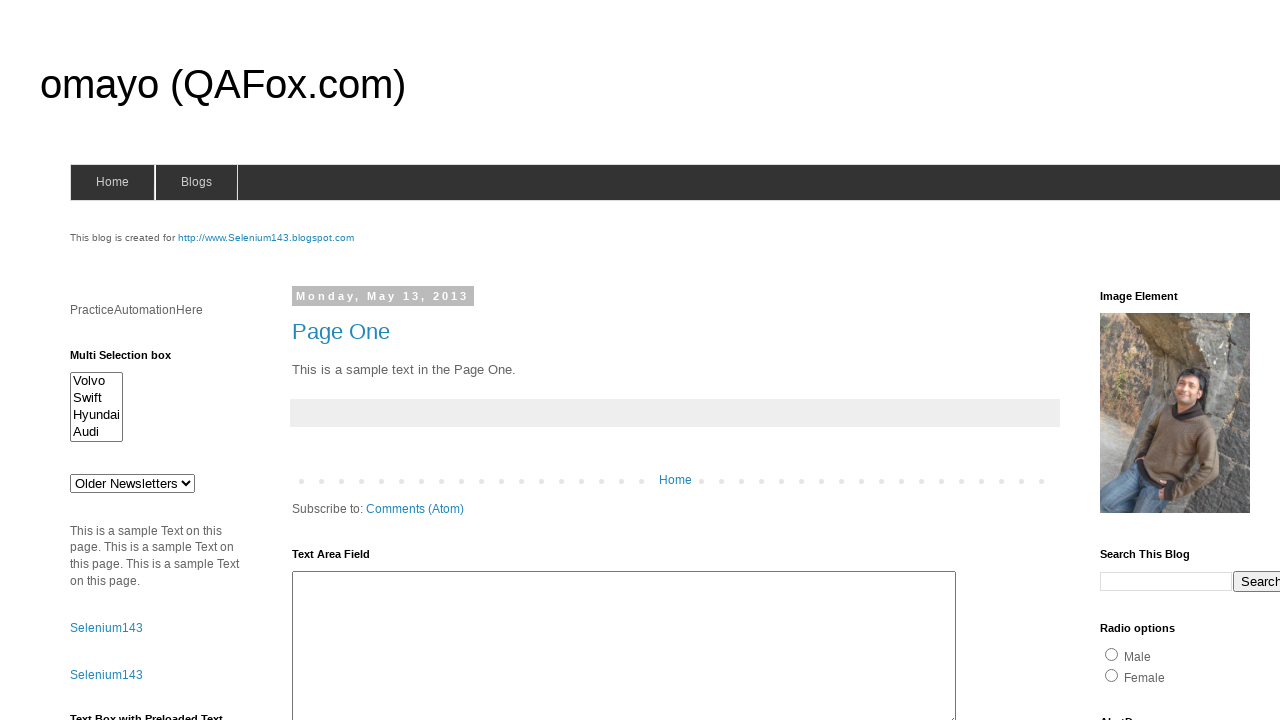

Re-located all links in LinkList1 section
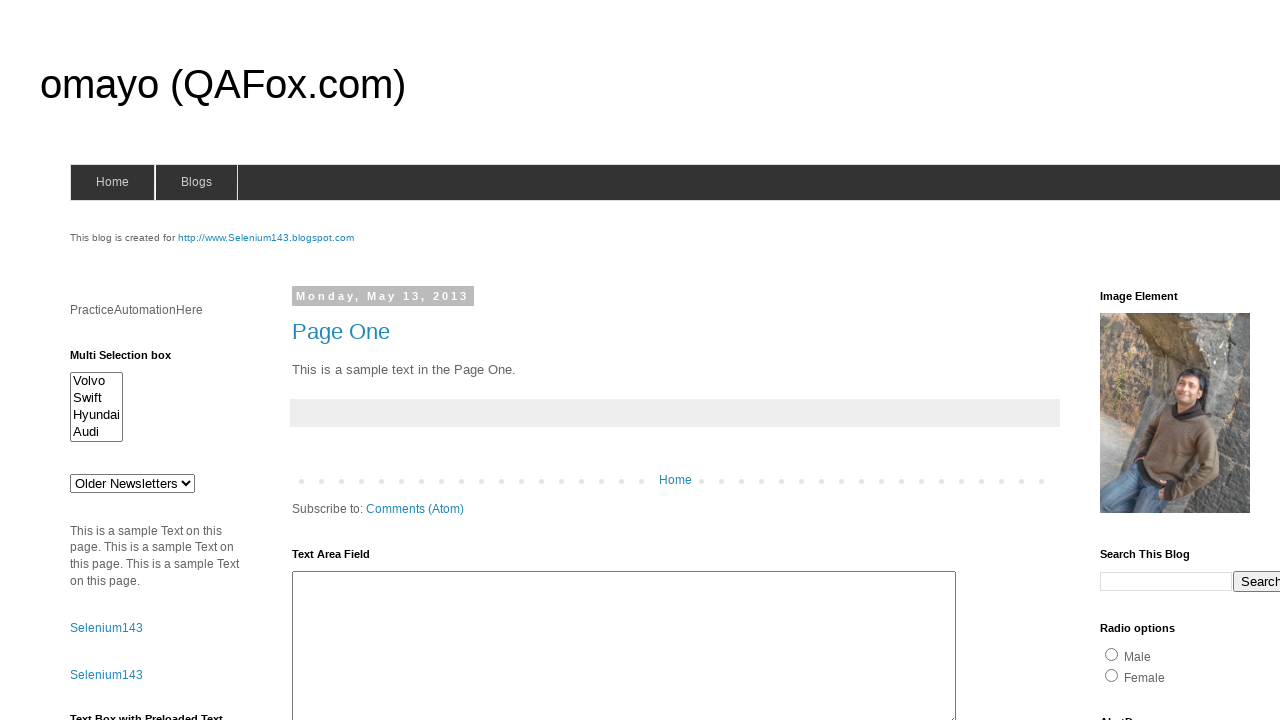

Clicked link 4 of 5 at (1137, 360) on xpath=//div[@id='LinkList1']/div/ul >> a >> nth=3
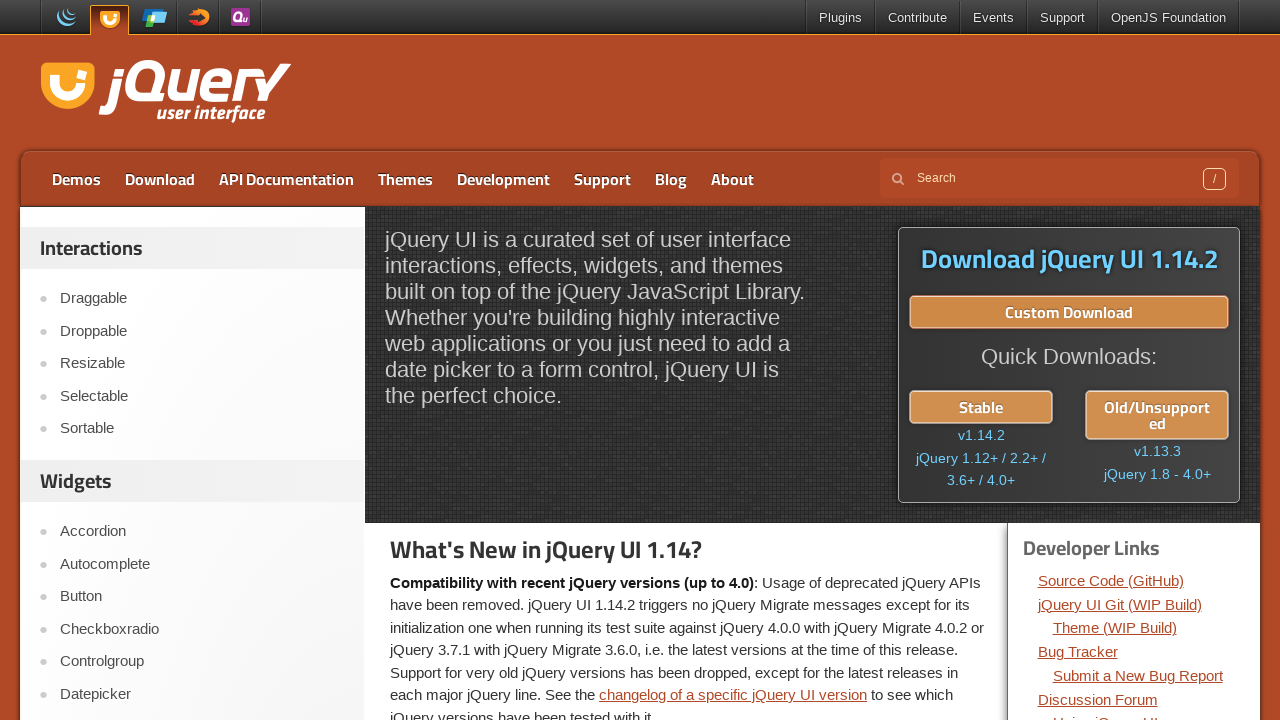

Navigated back to main page to handle stale element references
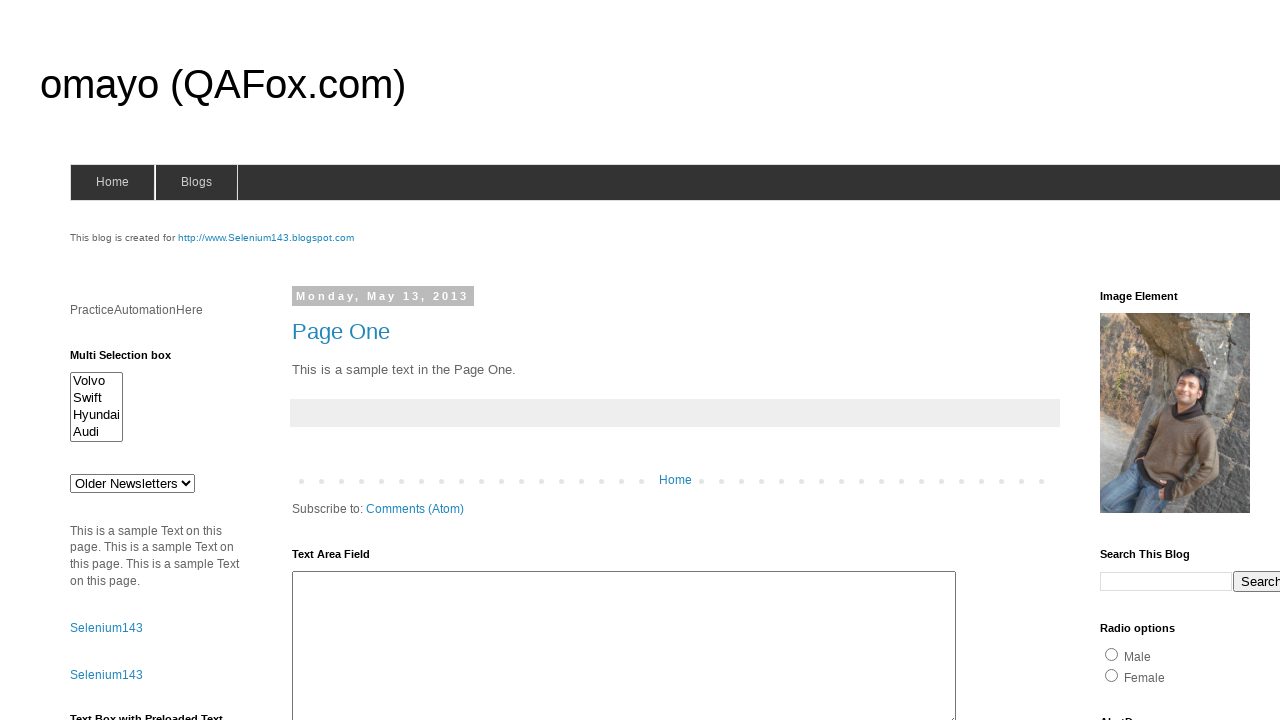

Re-located LinkList1 section to avoid stale references
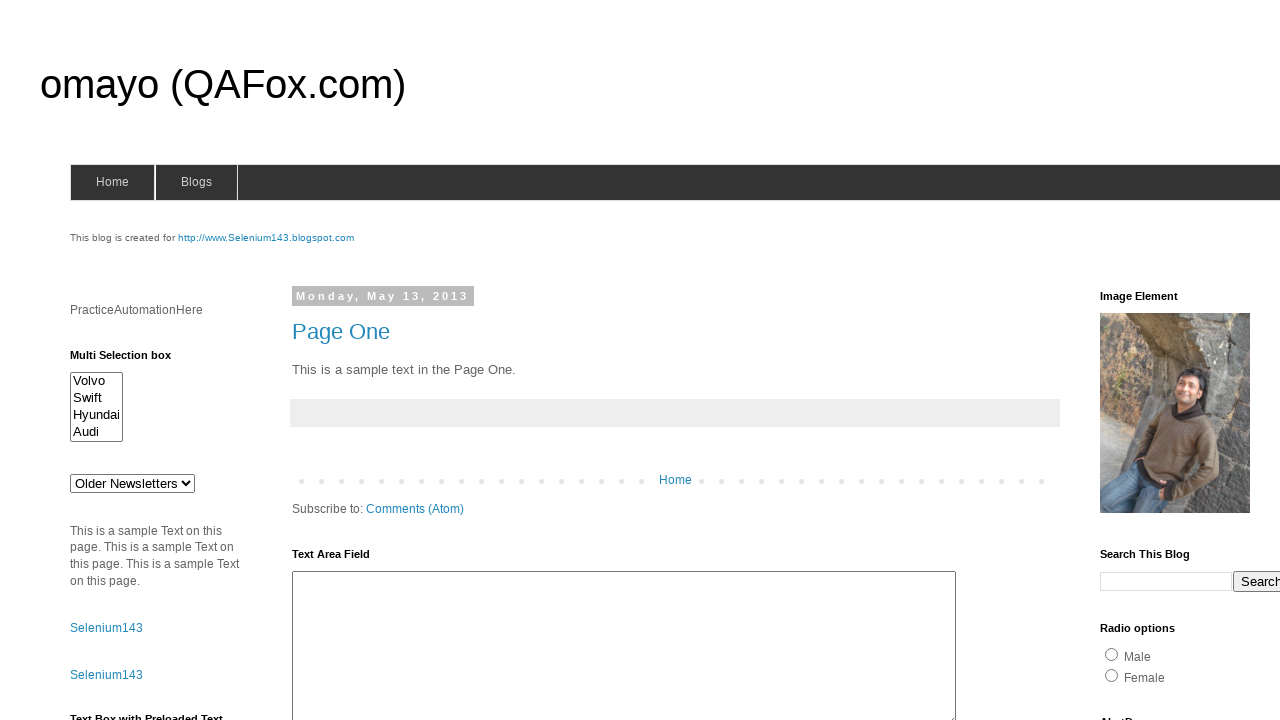

Re-located all links in LinkList1 section
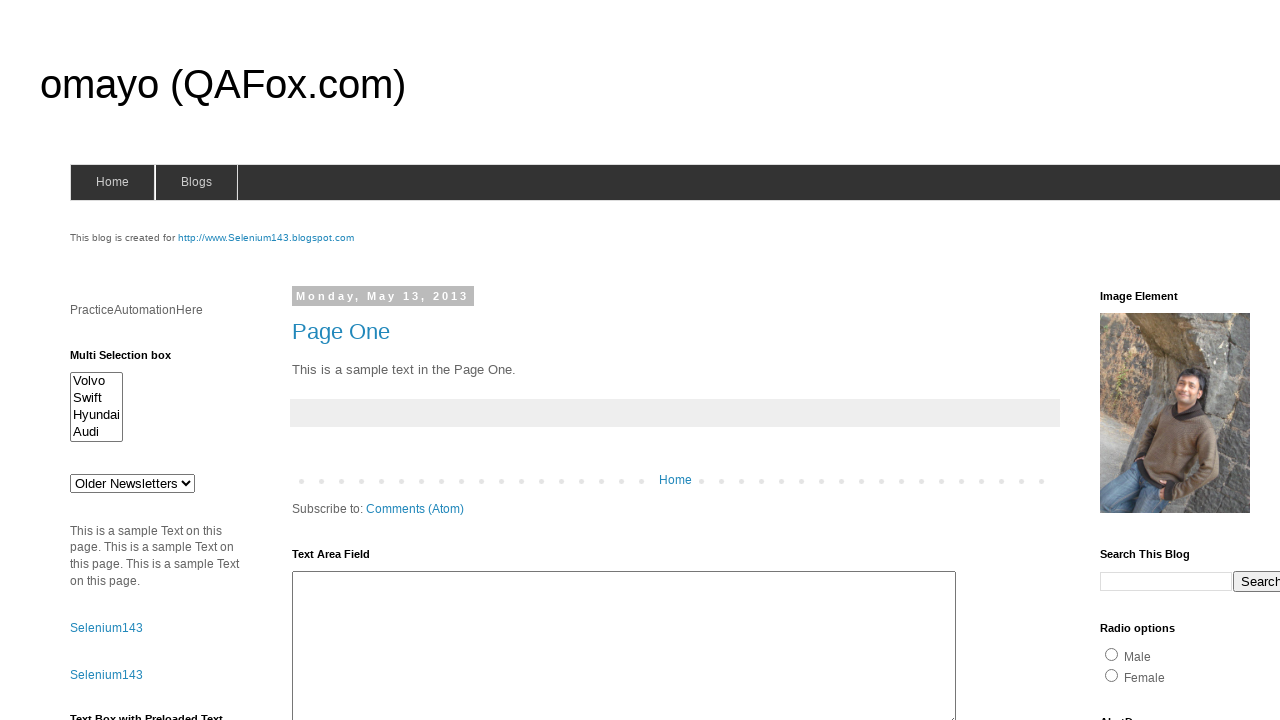

Clicked link 5 of 5 at (1168, 361) on xpath=//div[@id='LinkList1']/div/ul >> a >> nth=4
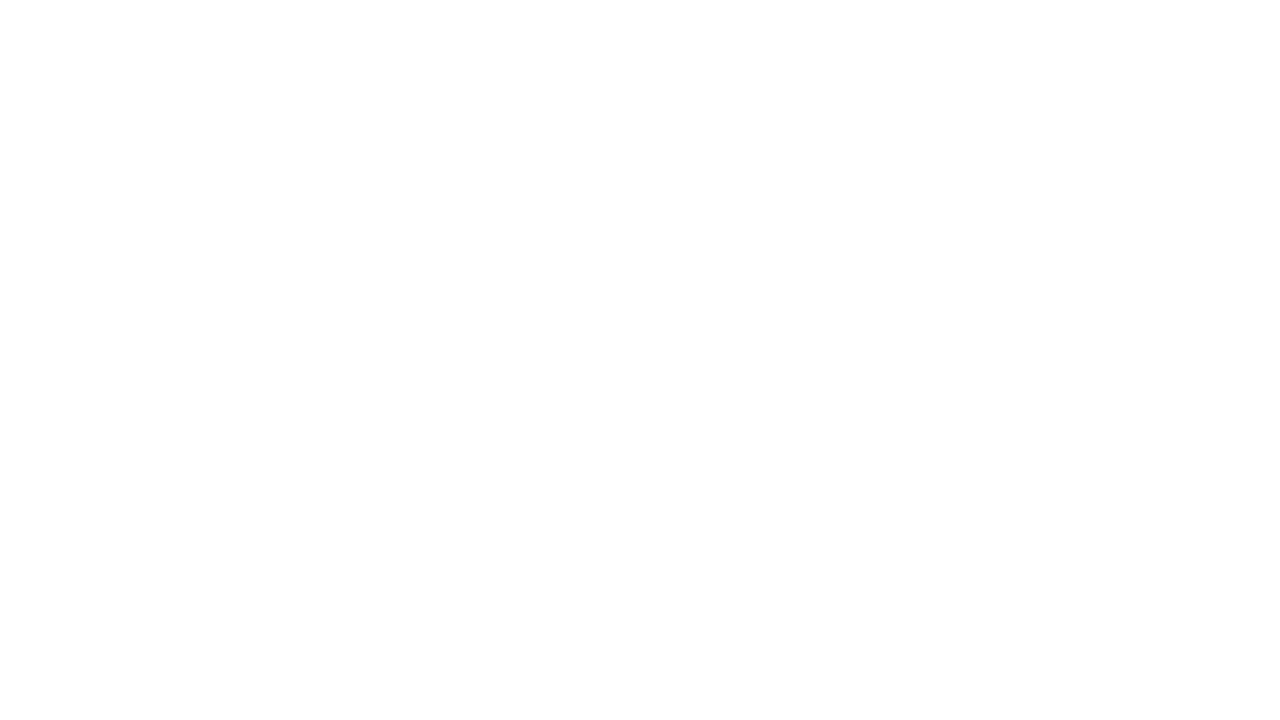

Navigated back to main page to handle stale element references
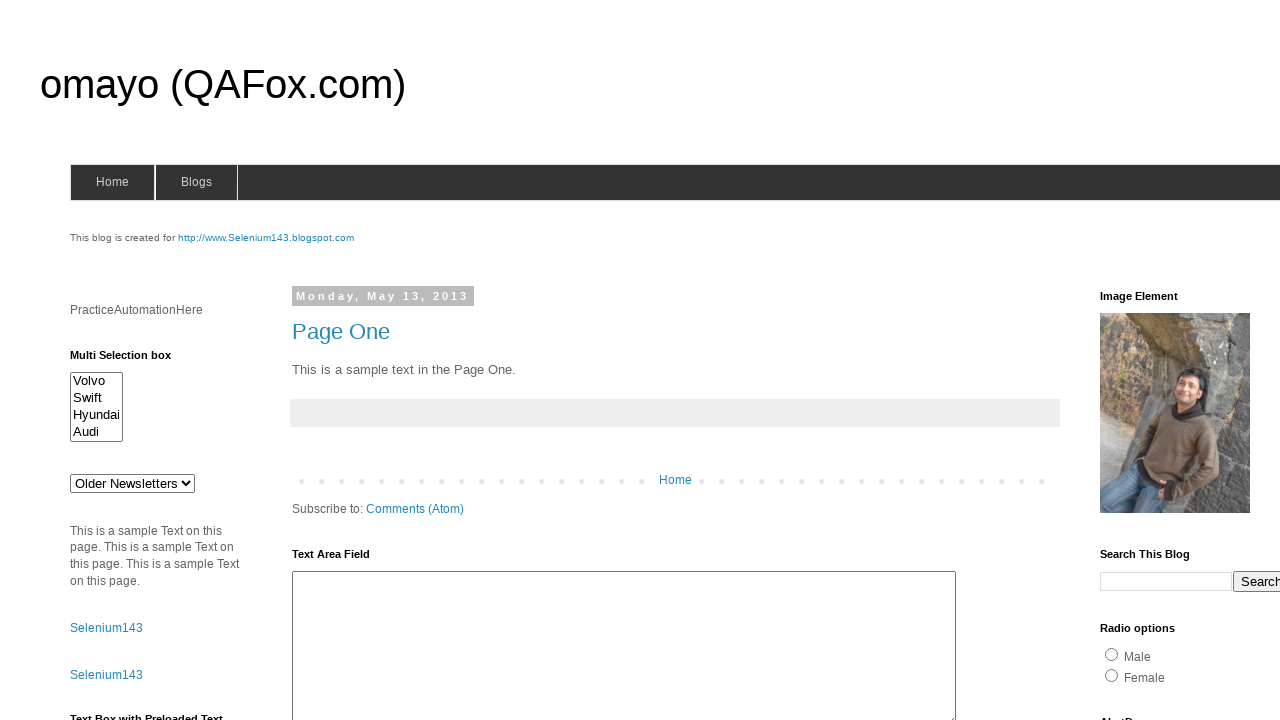

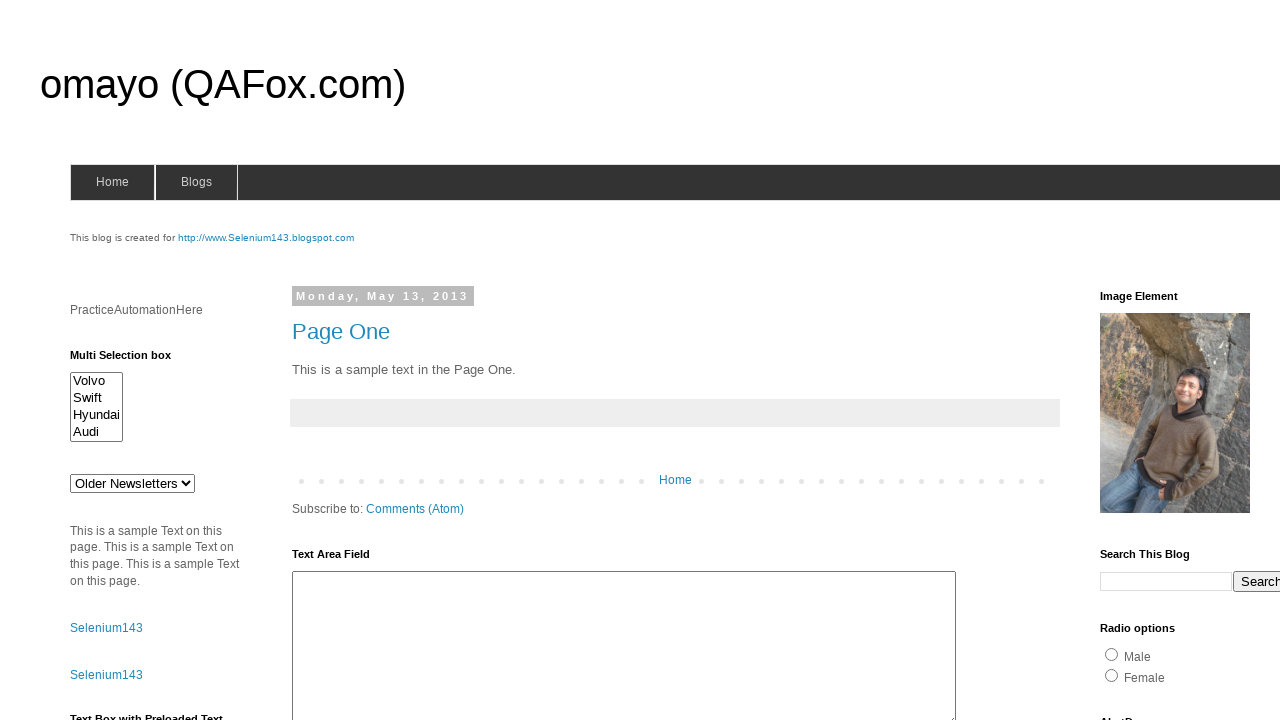